Tests dropdown functionality by iterating through all available options and selecting each one to verify dropdown selection works correctly

Starting URL: https://the-internet.herokuapp.com/dropdown

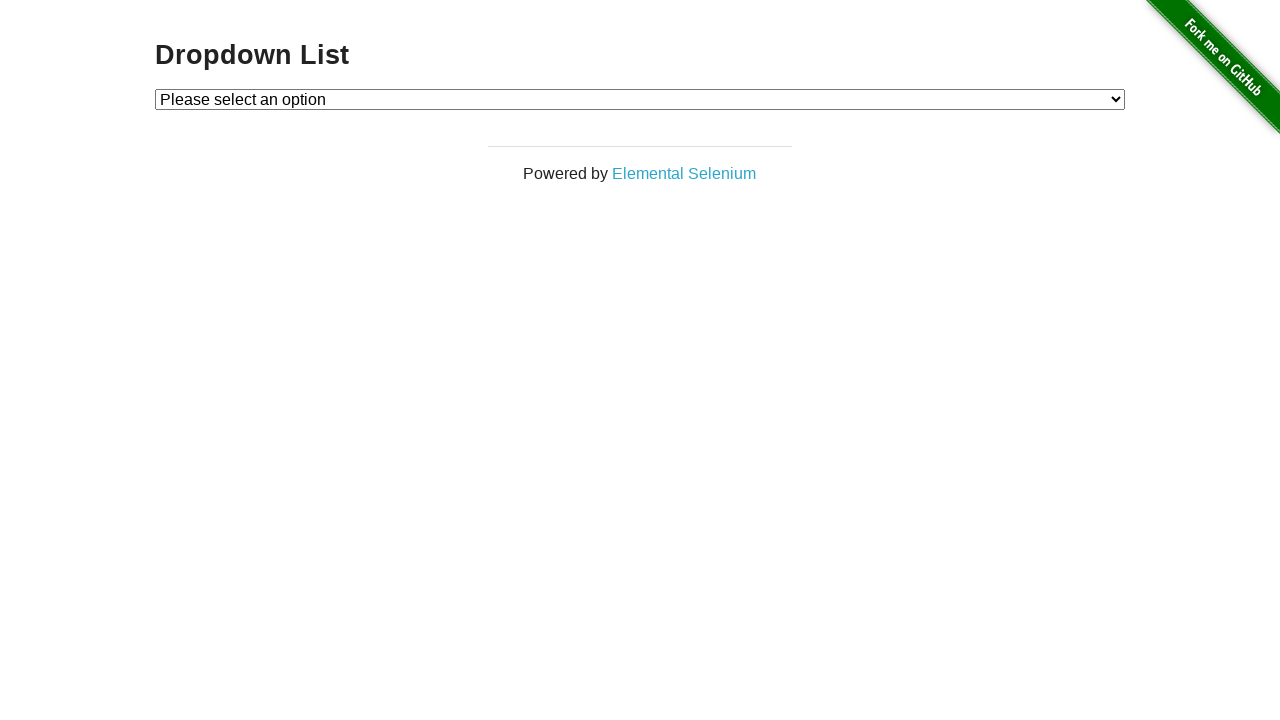

Waited for dropdown element to be available
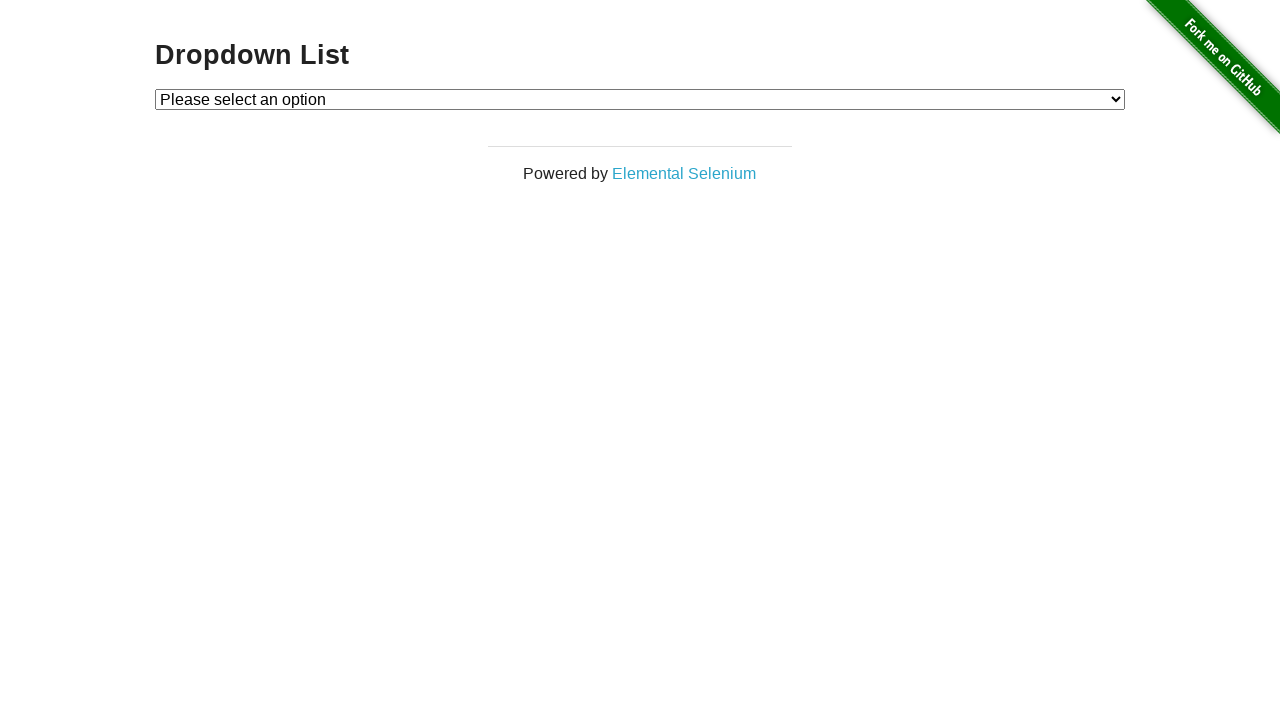

Retrieved all dropdown options
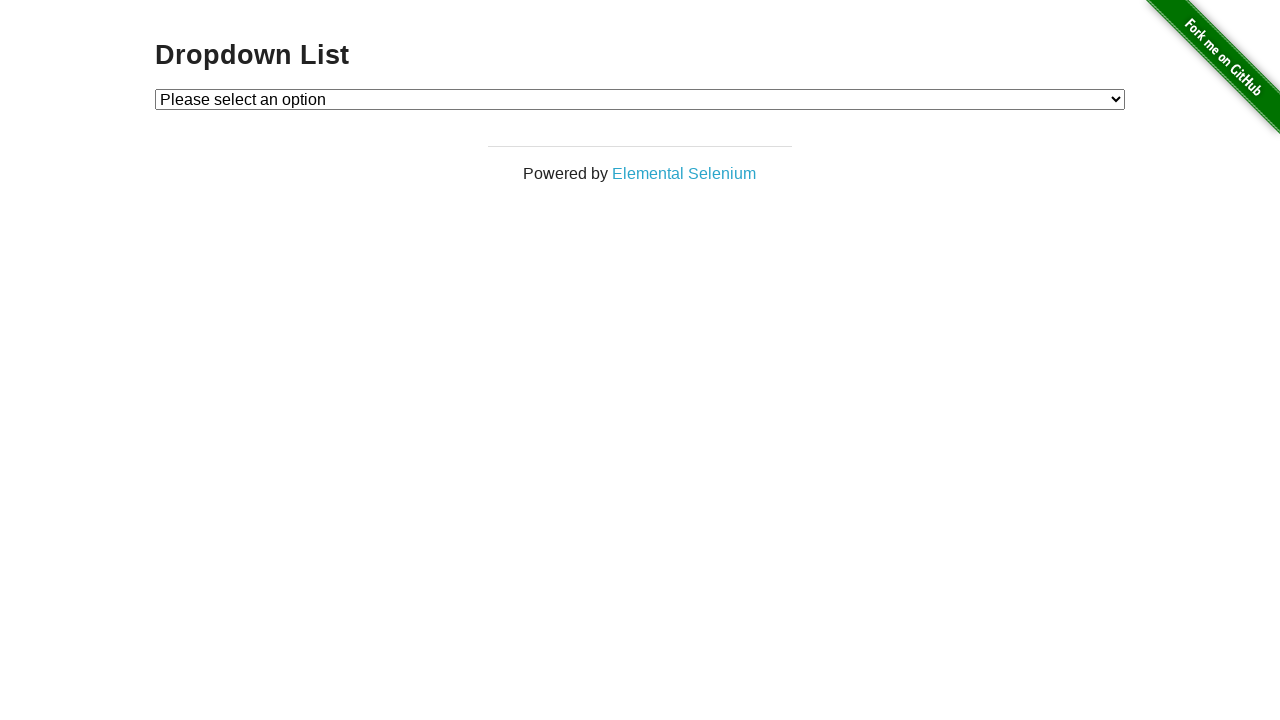

Retrieved option text: 'Please select an option'
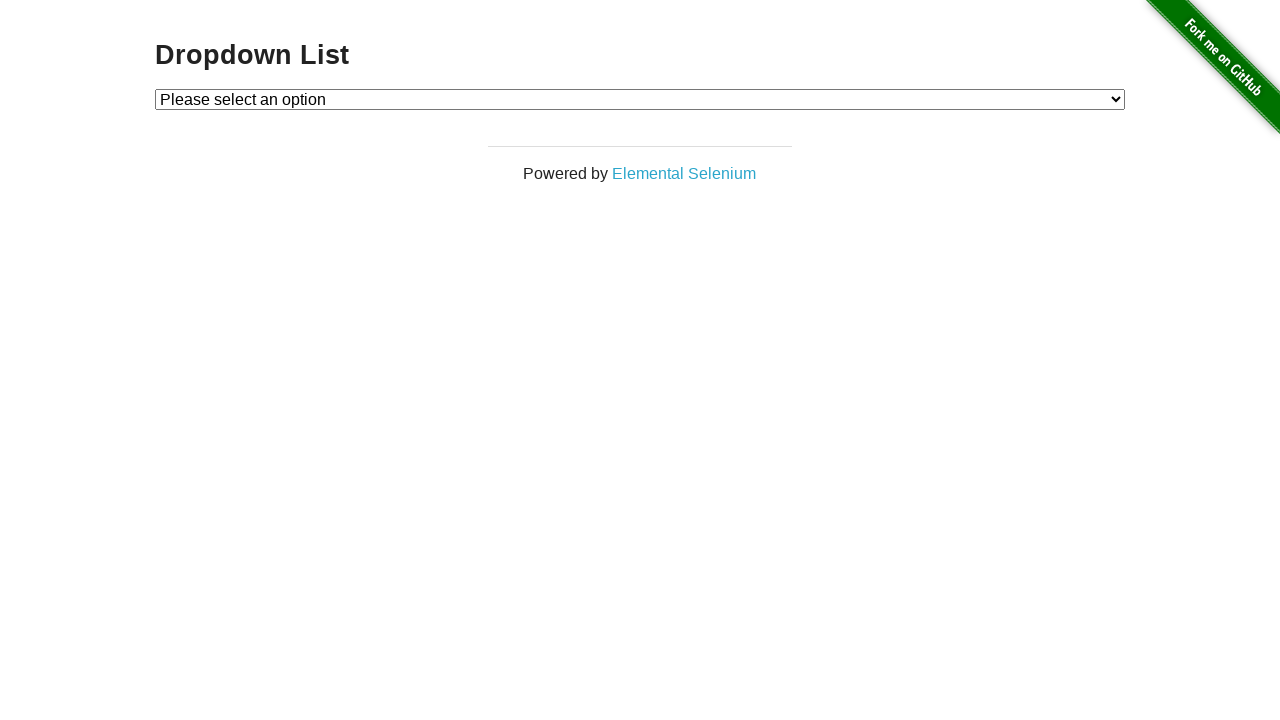

Retrieved option text: 'Option 1'
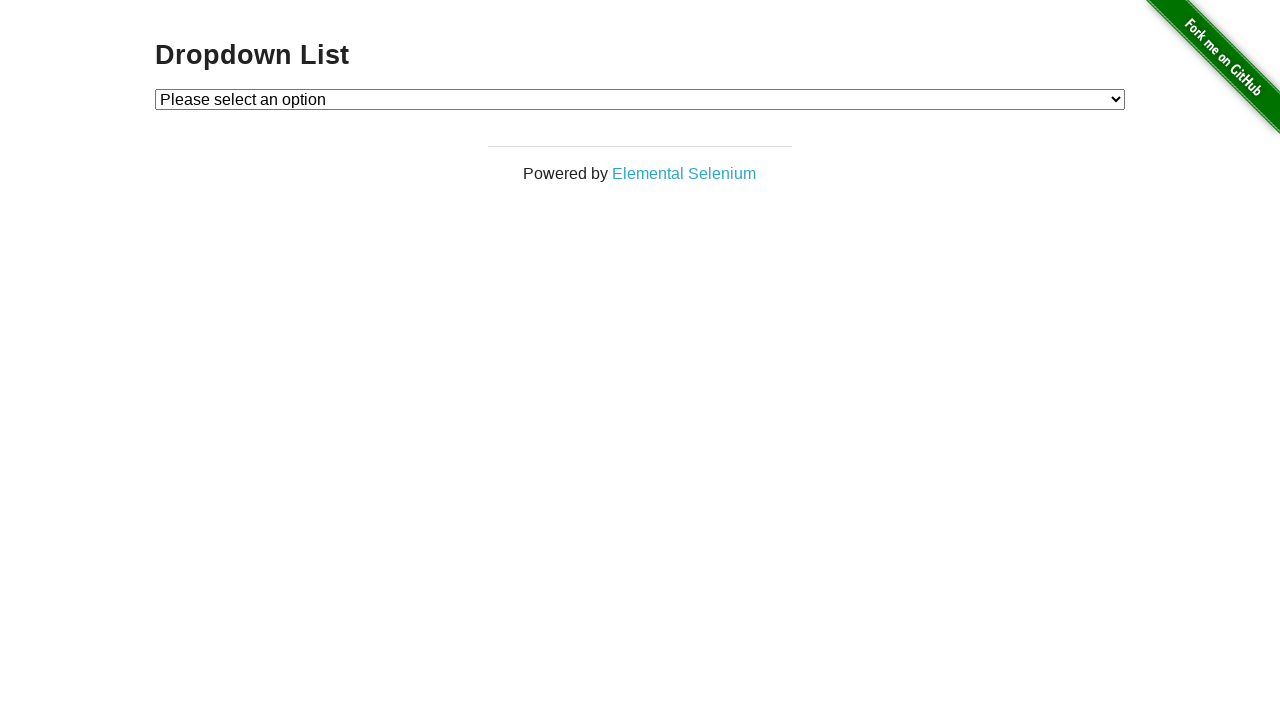

Selected dropdown option: 'Option 1' on #dropdown
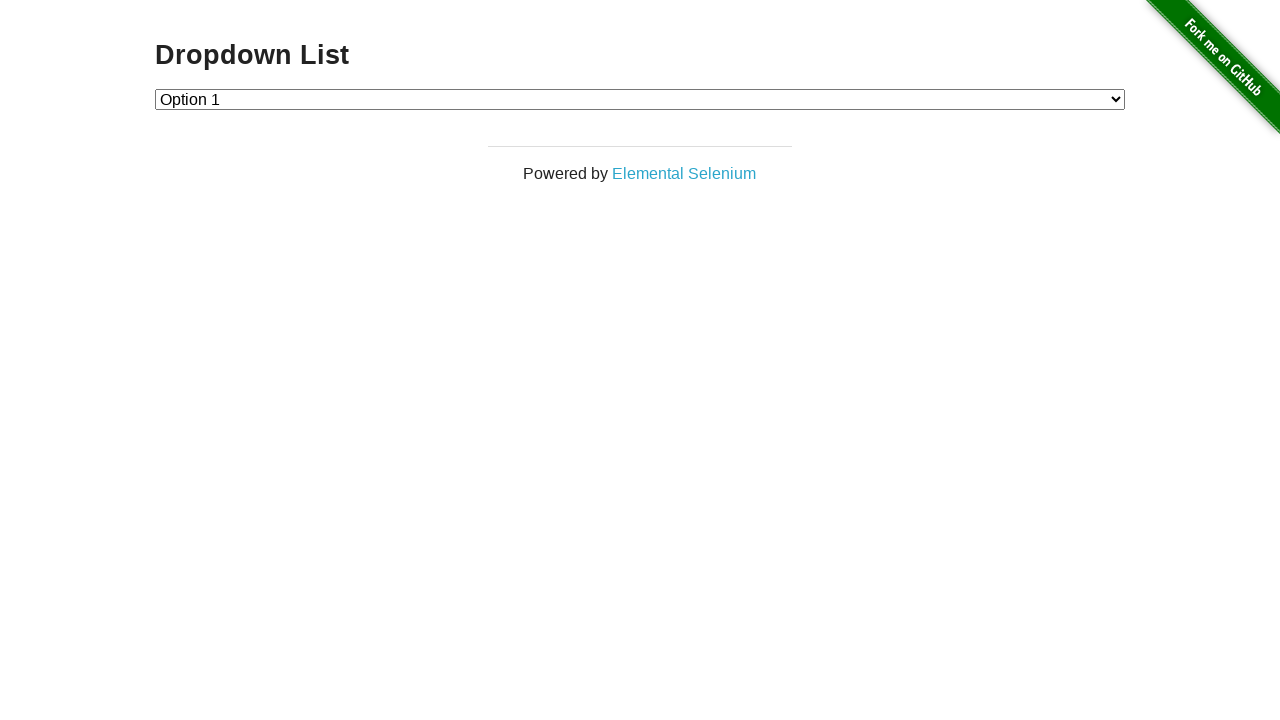

Retrieved option text: 'Option 2'
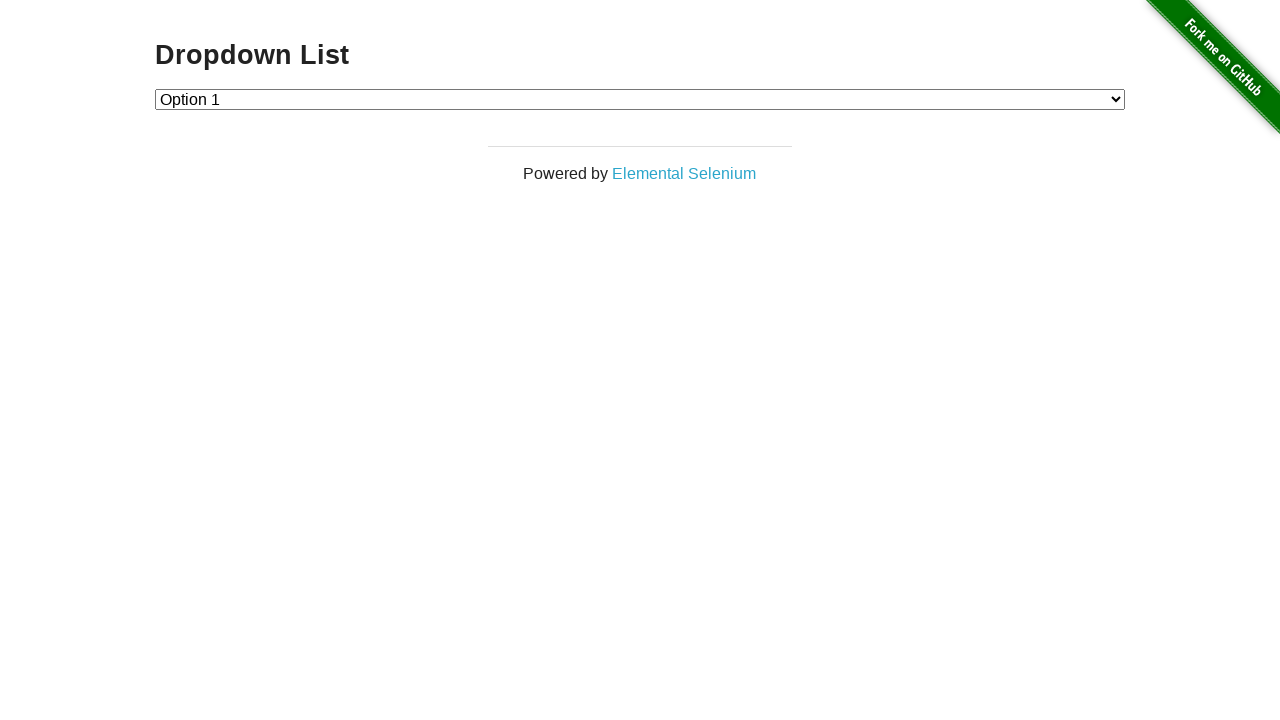

Selected dropdown option: 'Option 2' on #dropdown
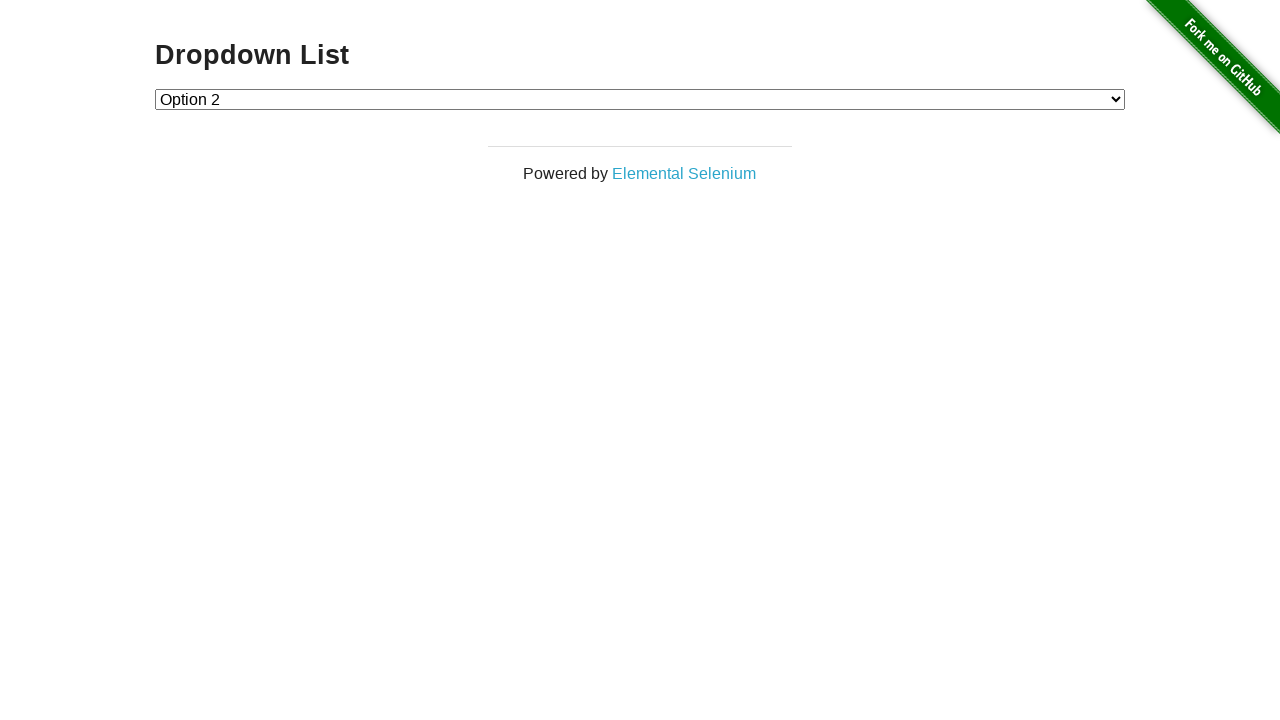

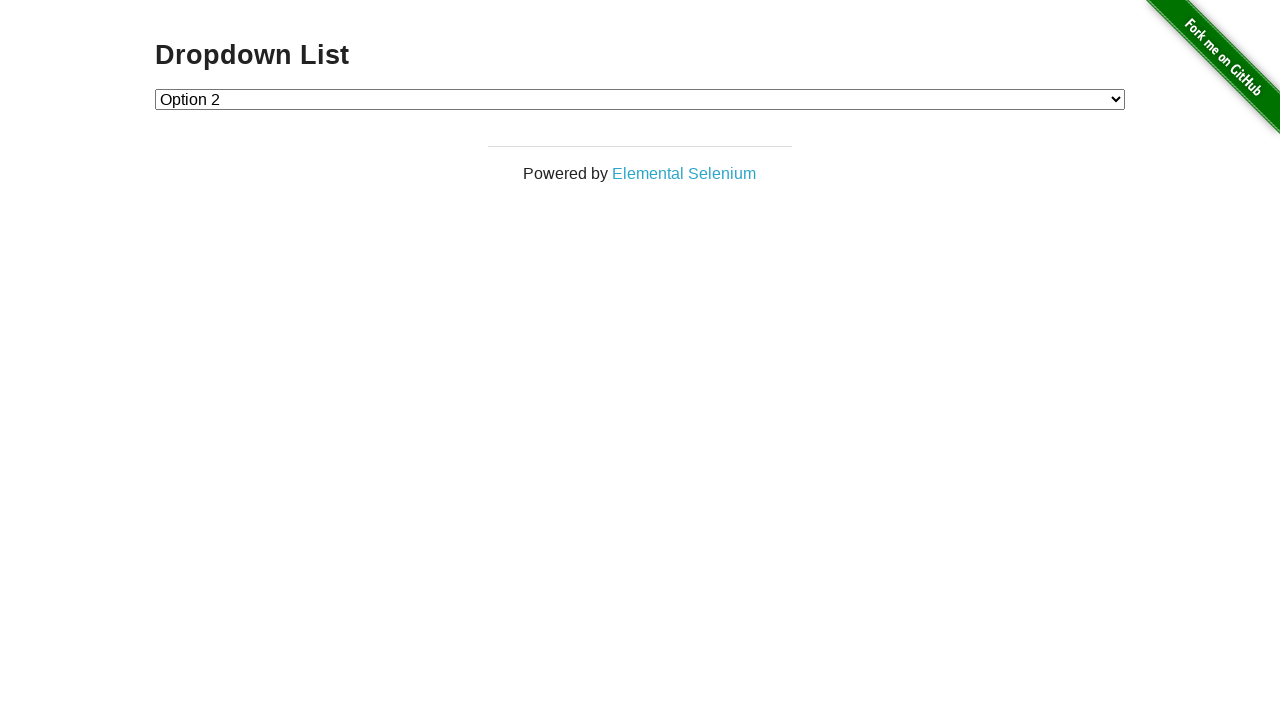